Tests that validation error appears when entering a password that is too short.

Starting URL: https://d2pbh2fudgytg0.cloudfront.net/login

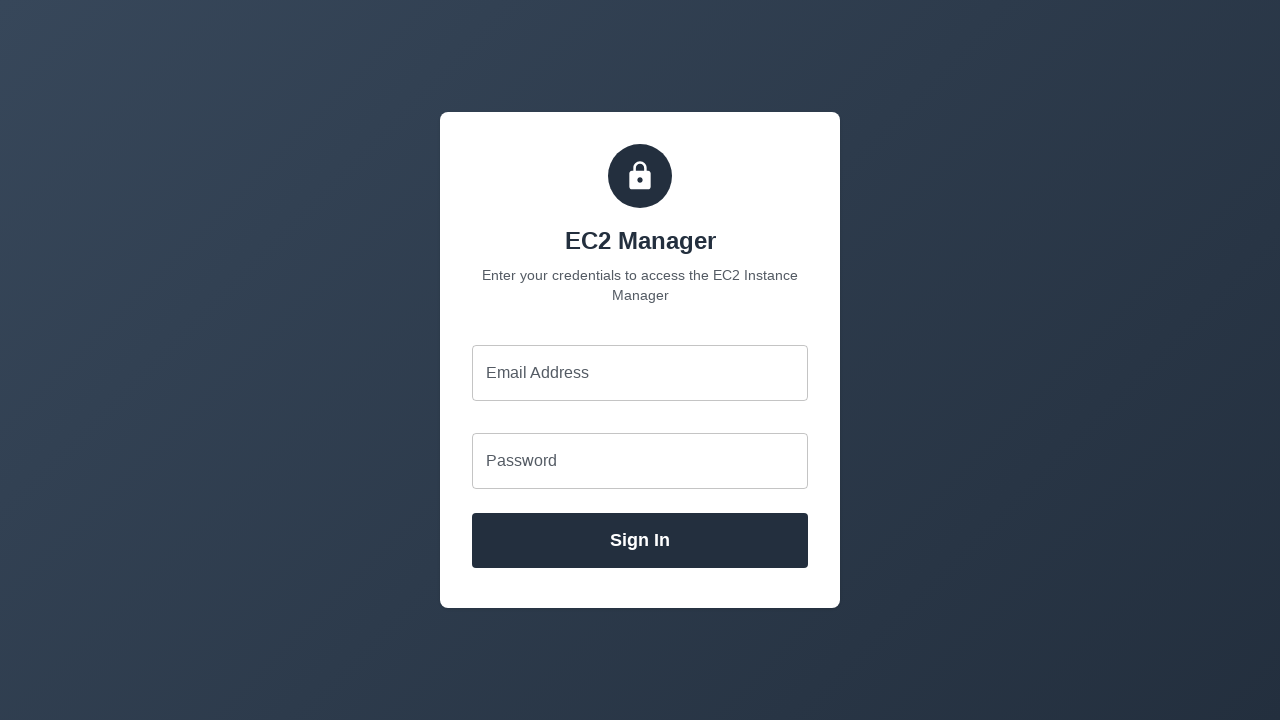

Waited for page to load with networkidle state
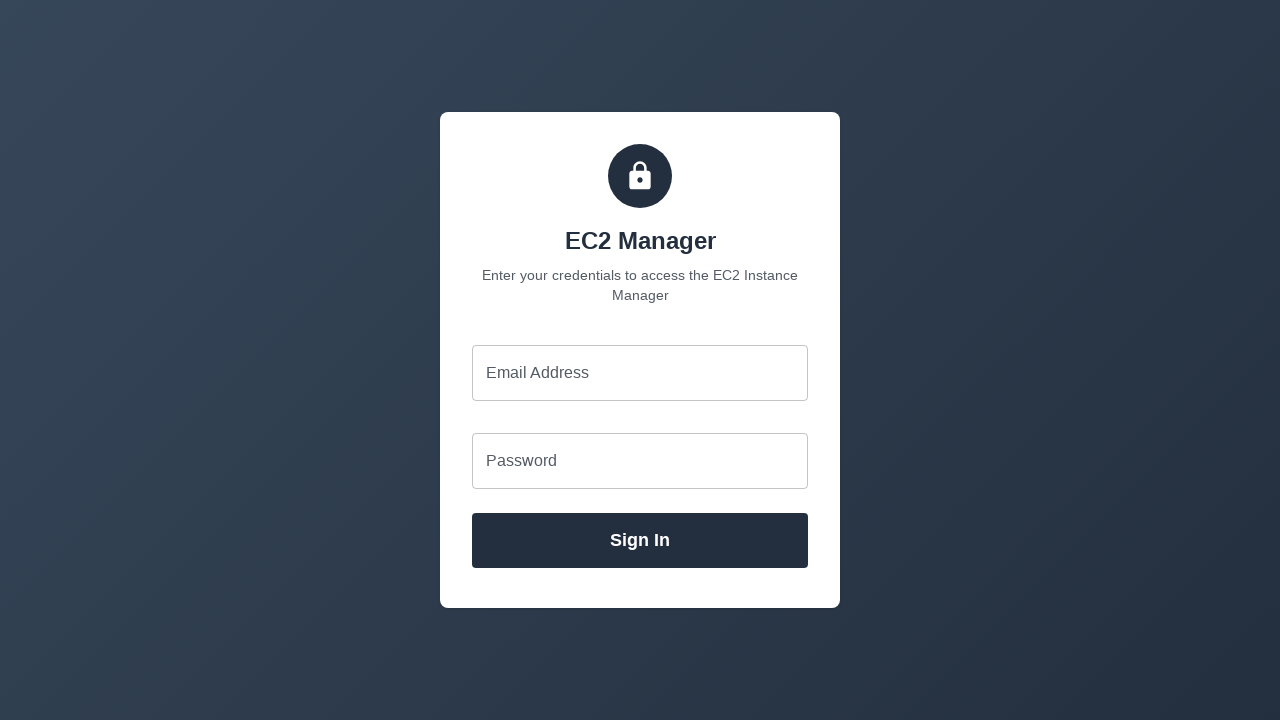

Filled email field with 'testuser@example.com' on role=textbox[name=/email address/i]
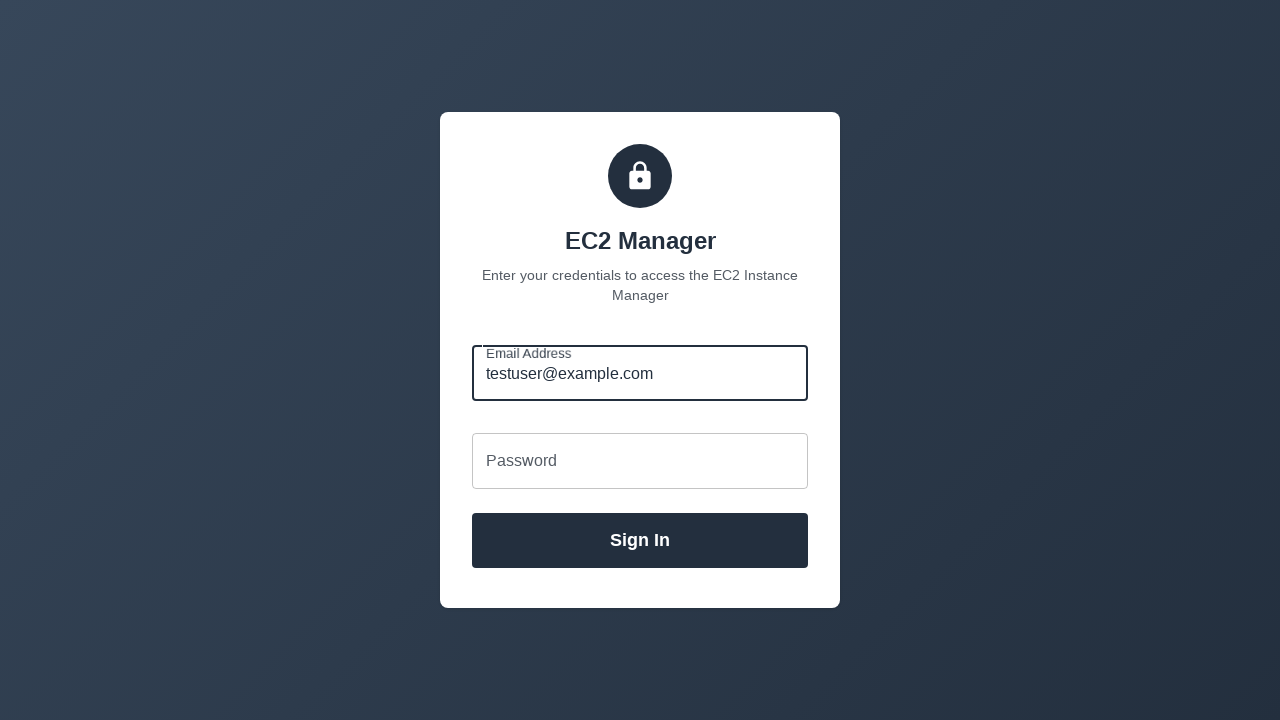

Filled password field with 'short' (too short) on input[type='password']
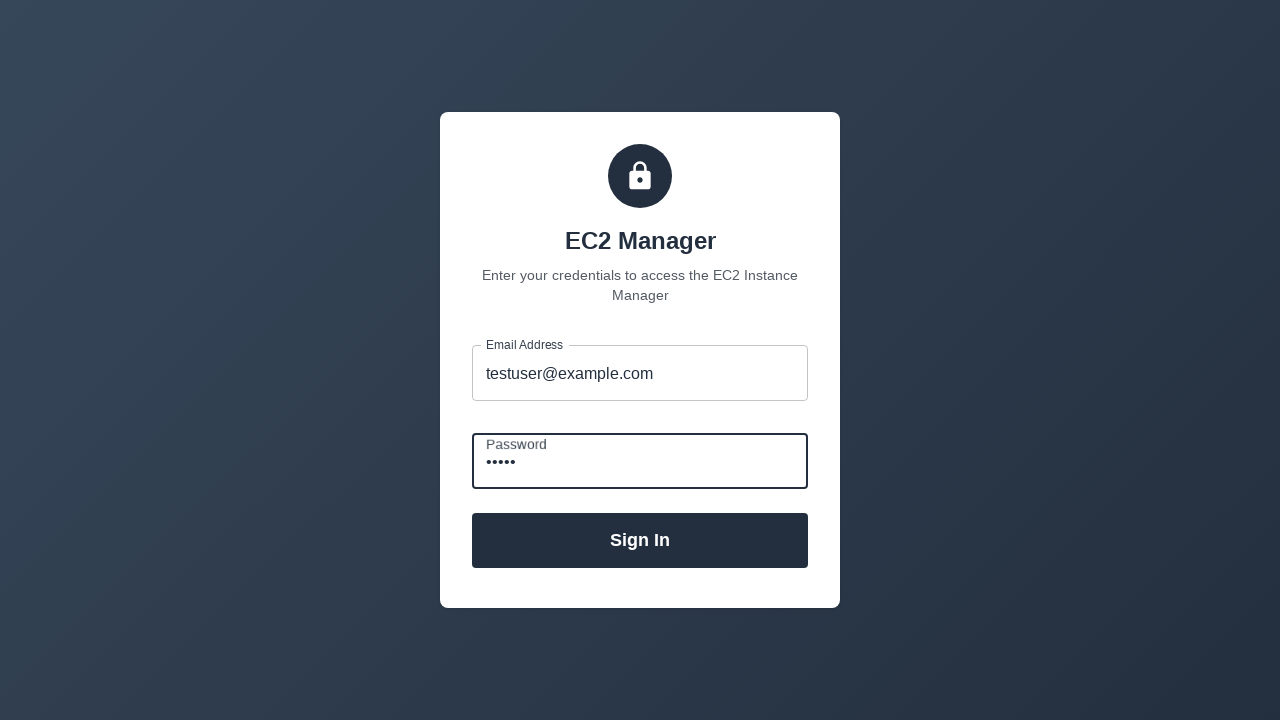

Clicked sign in button at (640, 541) on role=button[name=/sign in/i]
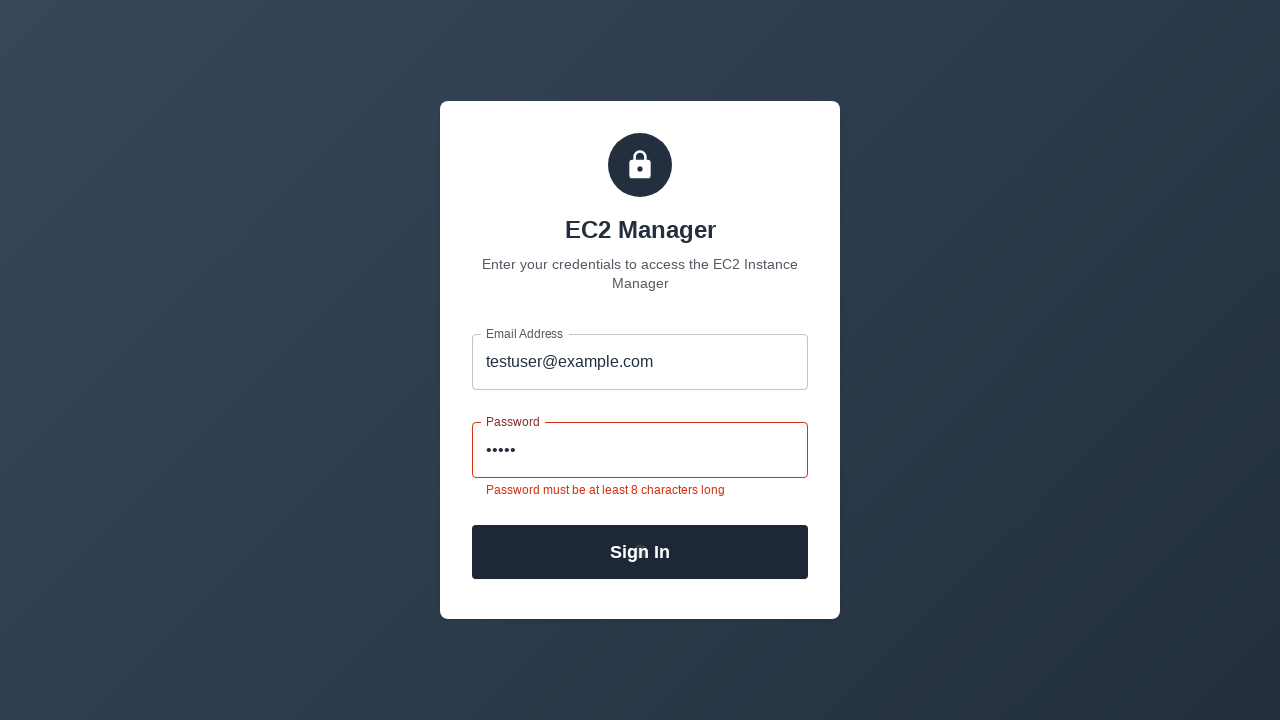

Password validation error appeared - 'password must be at least 8 characters long'
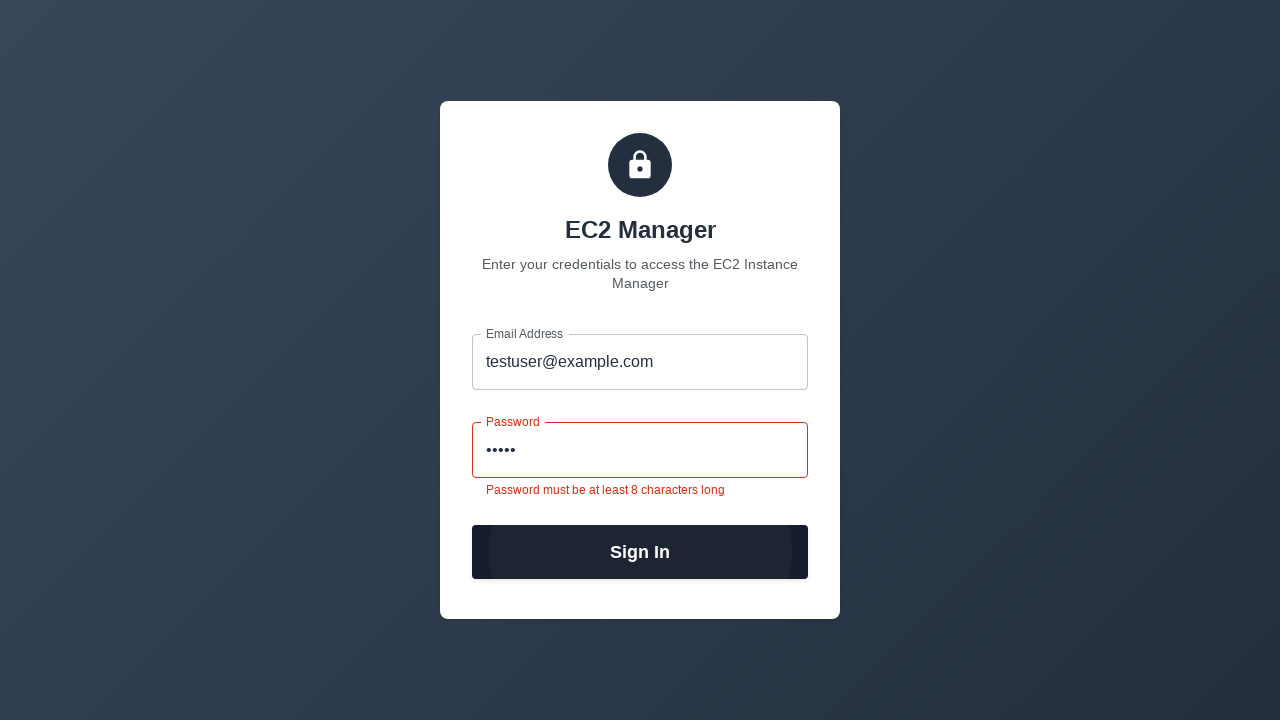

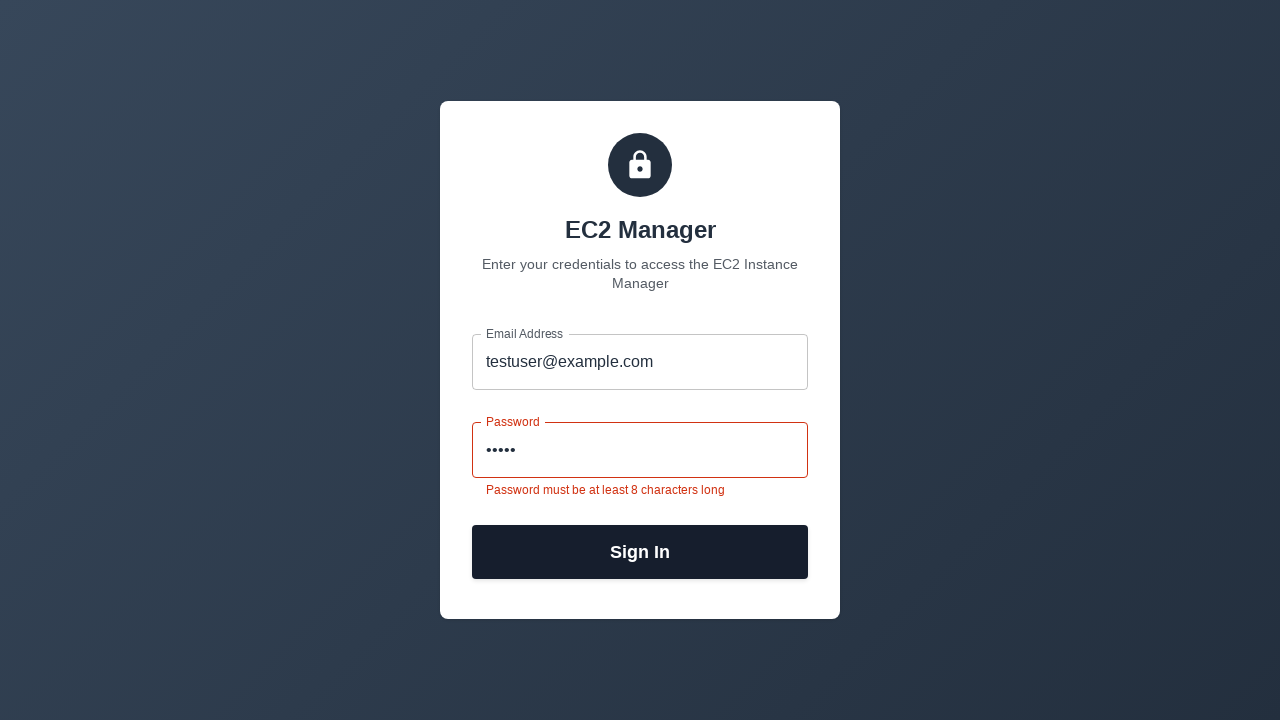